Tests that clicking Clear completed removes completed items from the list

Starting URL: https://demo.playwright.dev/todomvc

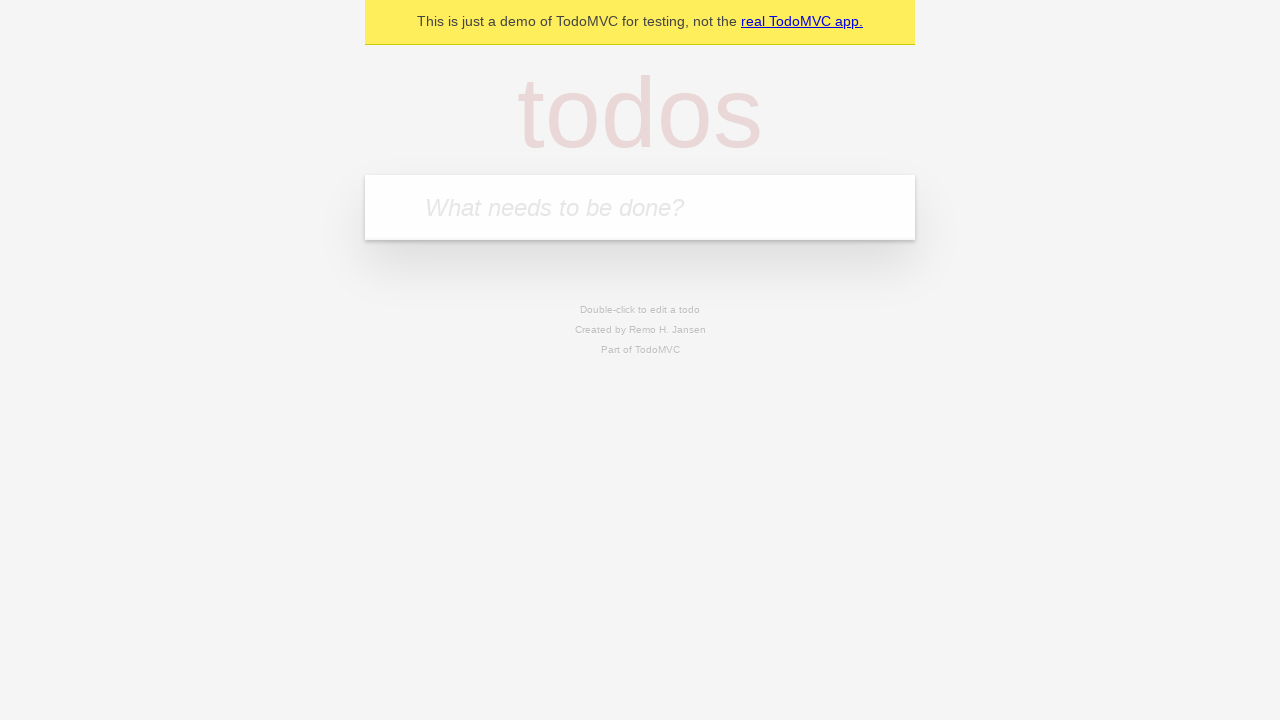

Filled todo input with 'buy some cheese' on internal:attr=[placeholder="What needs to be done?"i]
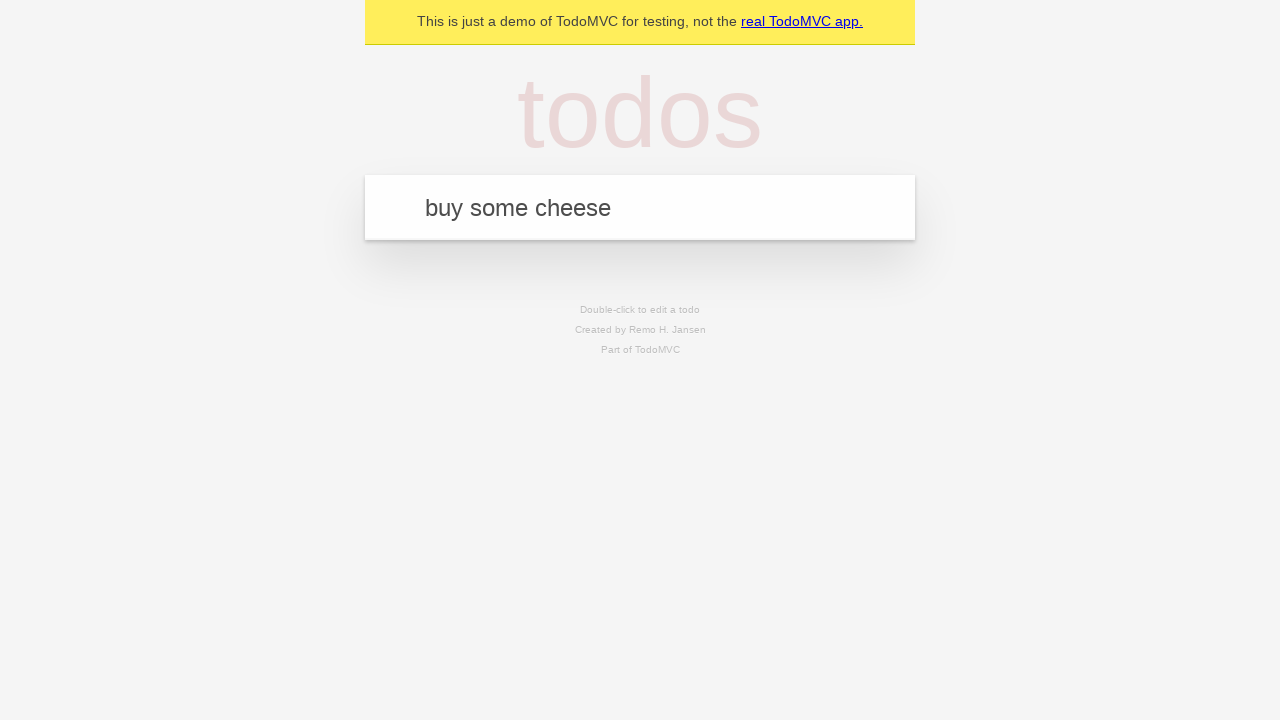

Pressed Enter to add first todo item on internal:attr=[placeholder="What needs to be done?"i]
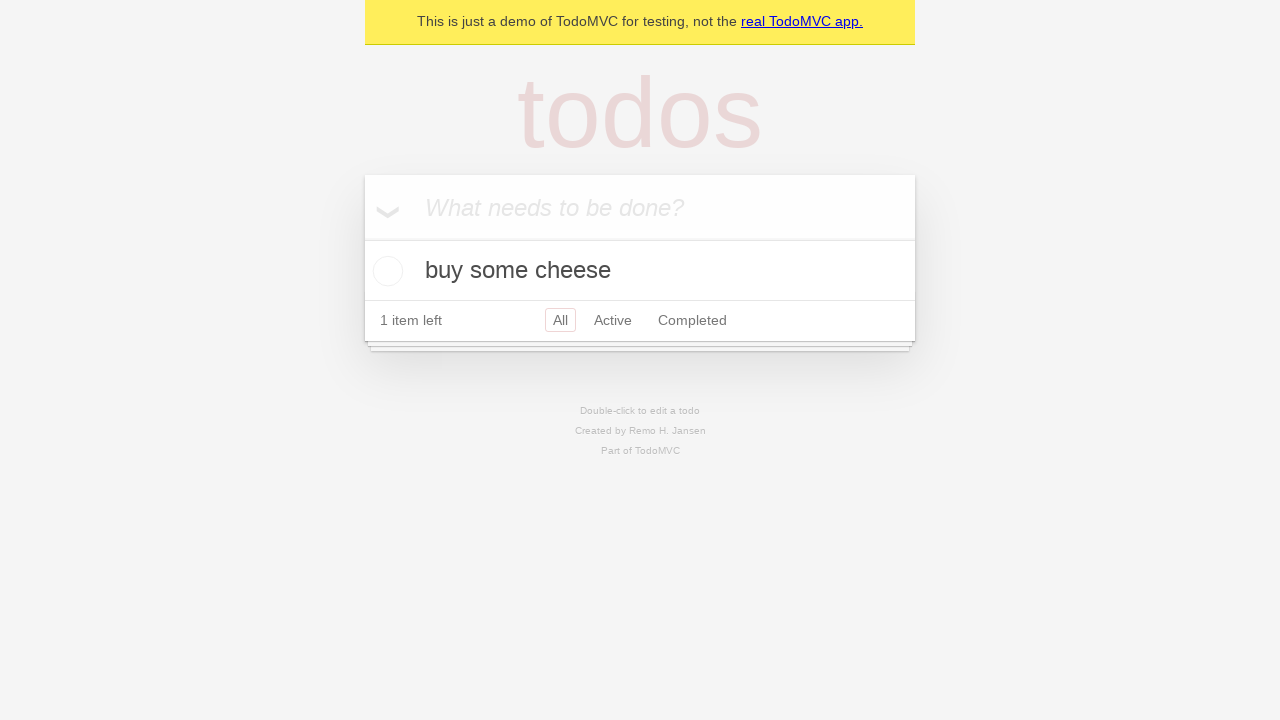

Filled todo input with 'feed the cat' on internal:attr=[placeholder="What needs to be done?"i]
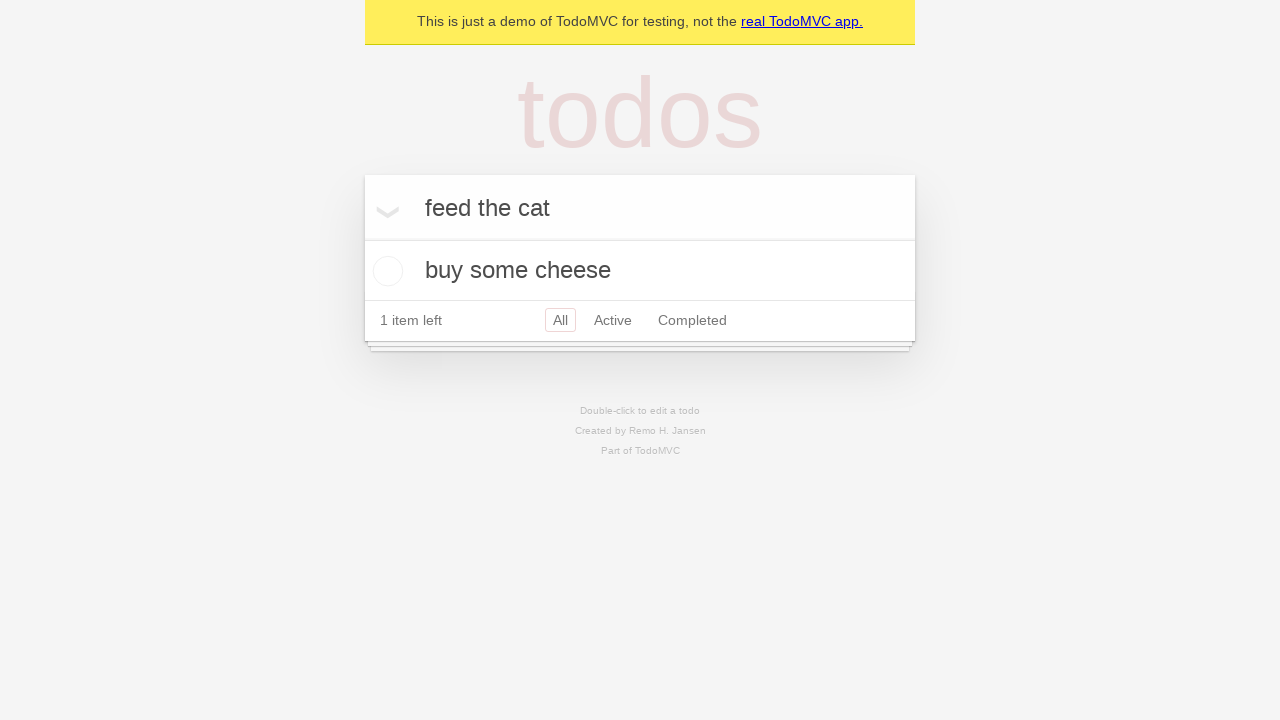

Pressed Enter to add second todo item on internal:attr=[placeholder="What needs to be done?"i]
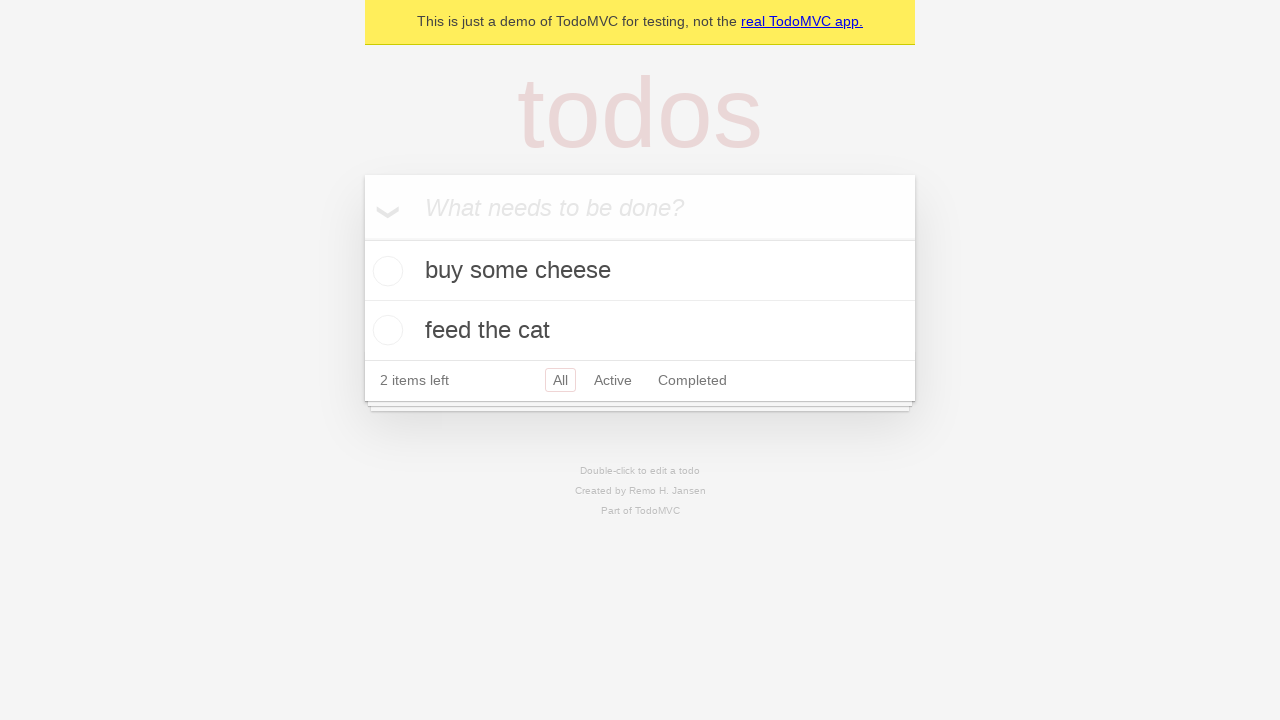

Filled todo input with 'book a doctors appointment' on internal:attr=[placeholder="What needs to be done?"i]
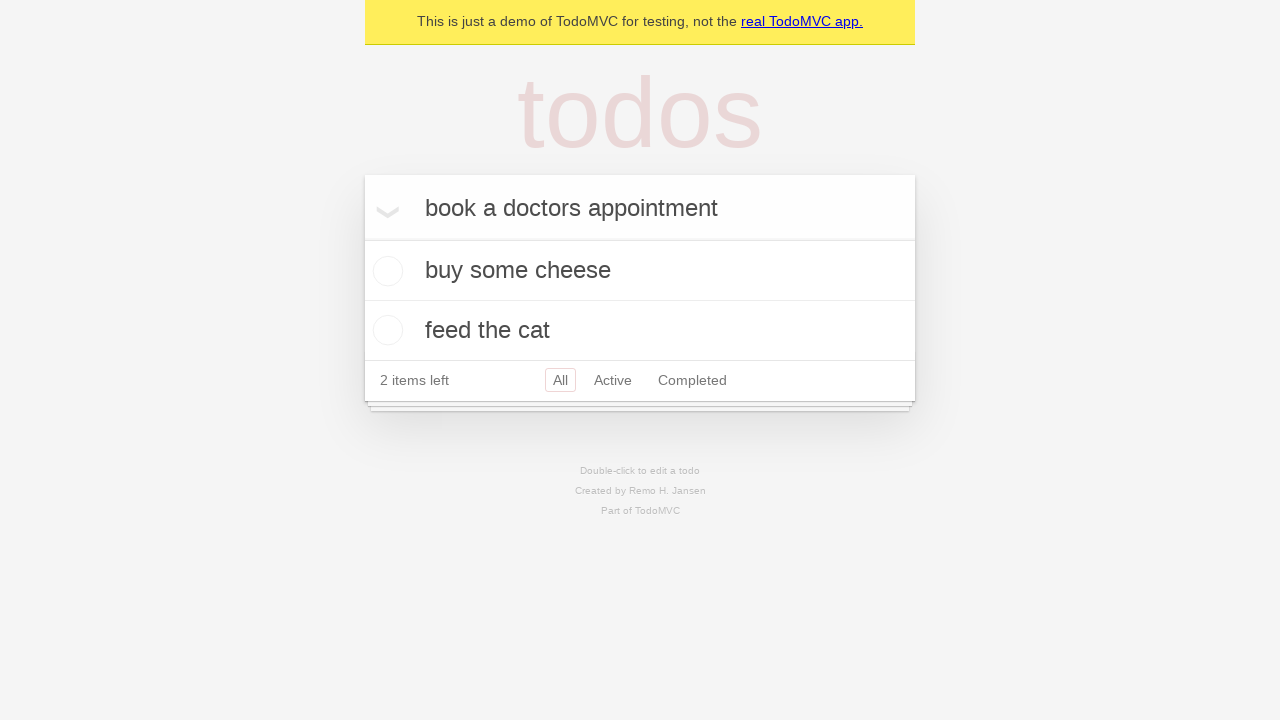

Pressed Enter to add third todo item on internal:attr=[placeholder="What needs to be done?"i]
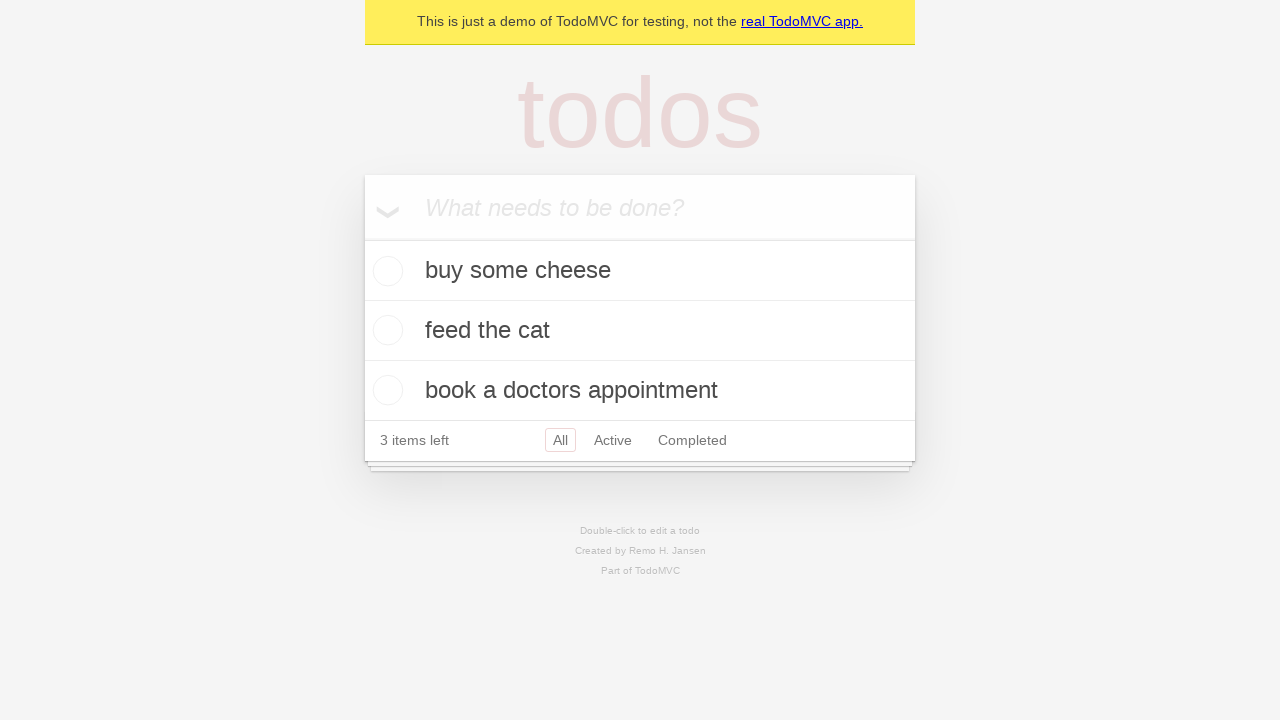

Marked second todo item 'feed the cat' as complete at (385, 330) on internal:testid=[data-testid="todo-item"s] >> nth=1 >> internal:role=checkbox
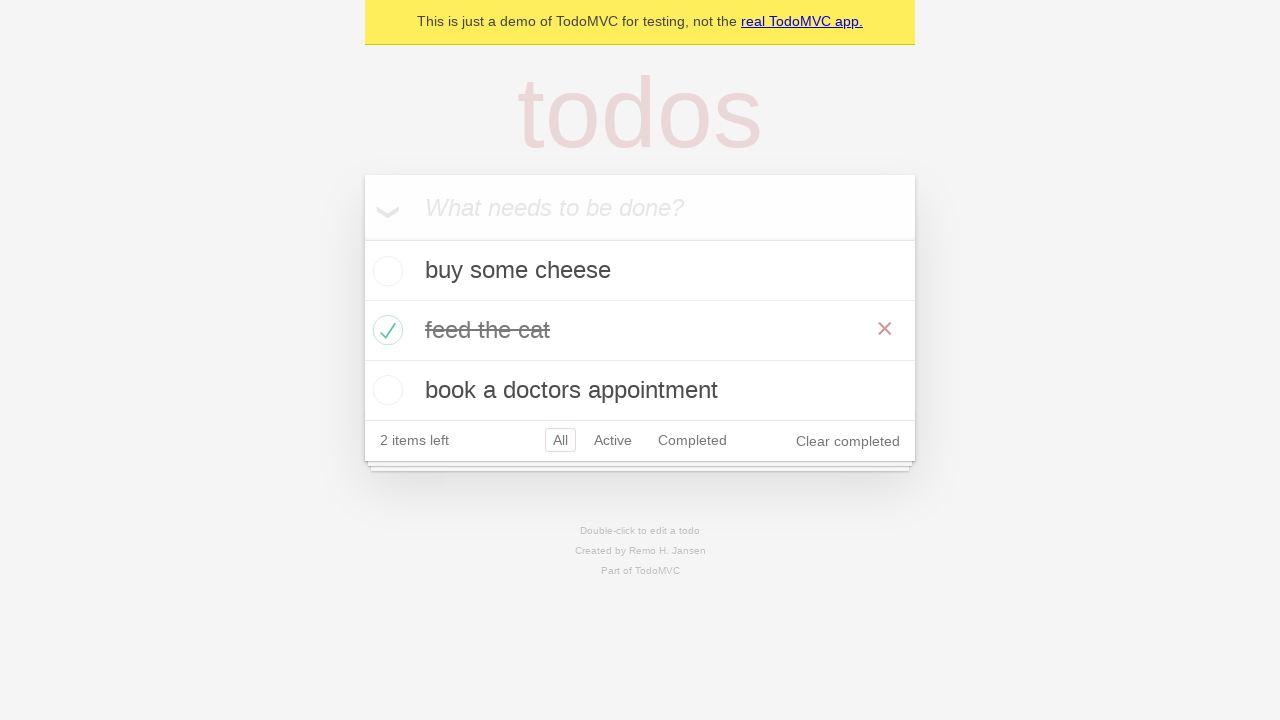

Clicked 'Clear completed' button to remove completed items at (848, 441) on internal:role=button[name="Clear completed"i]
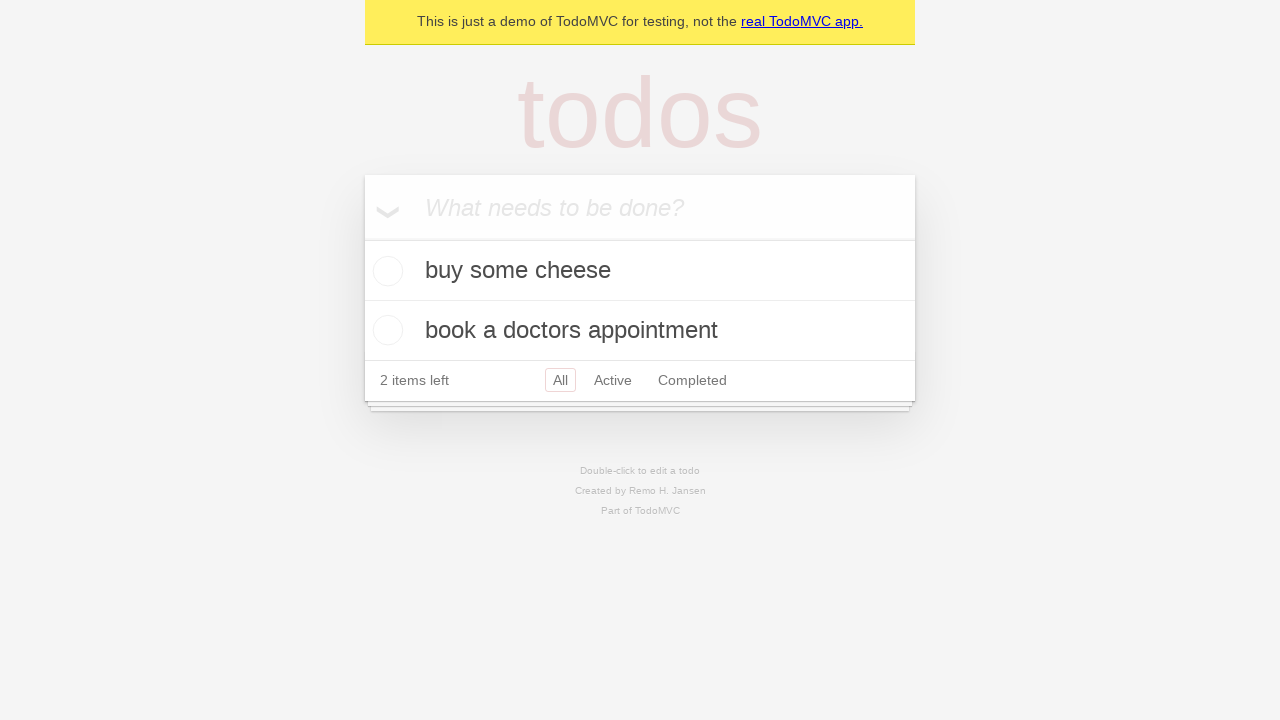

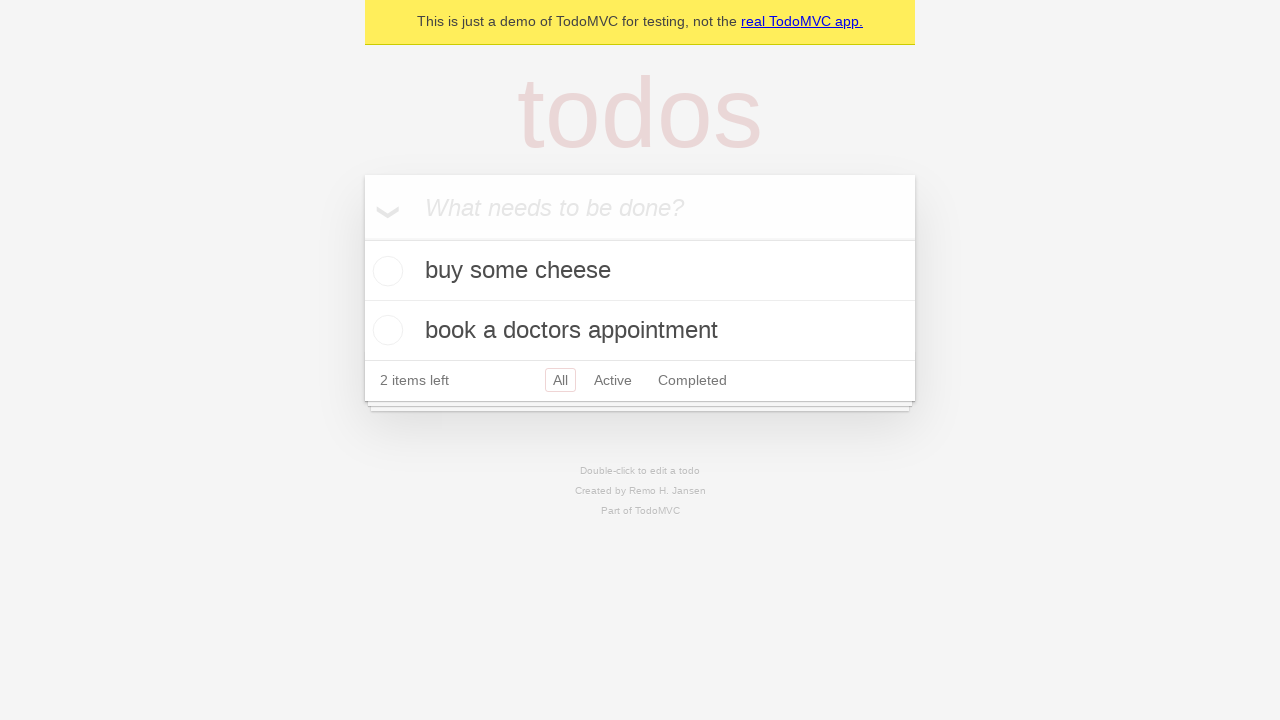